Tests handling multiple browser windows and tabs by clicking buttons to open new tab and window, then switching between them to verify content on each, and finally returning to the parent window.

Starting URL: https://demoqa.com/browser-windows

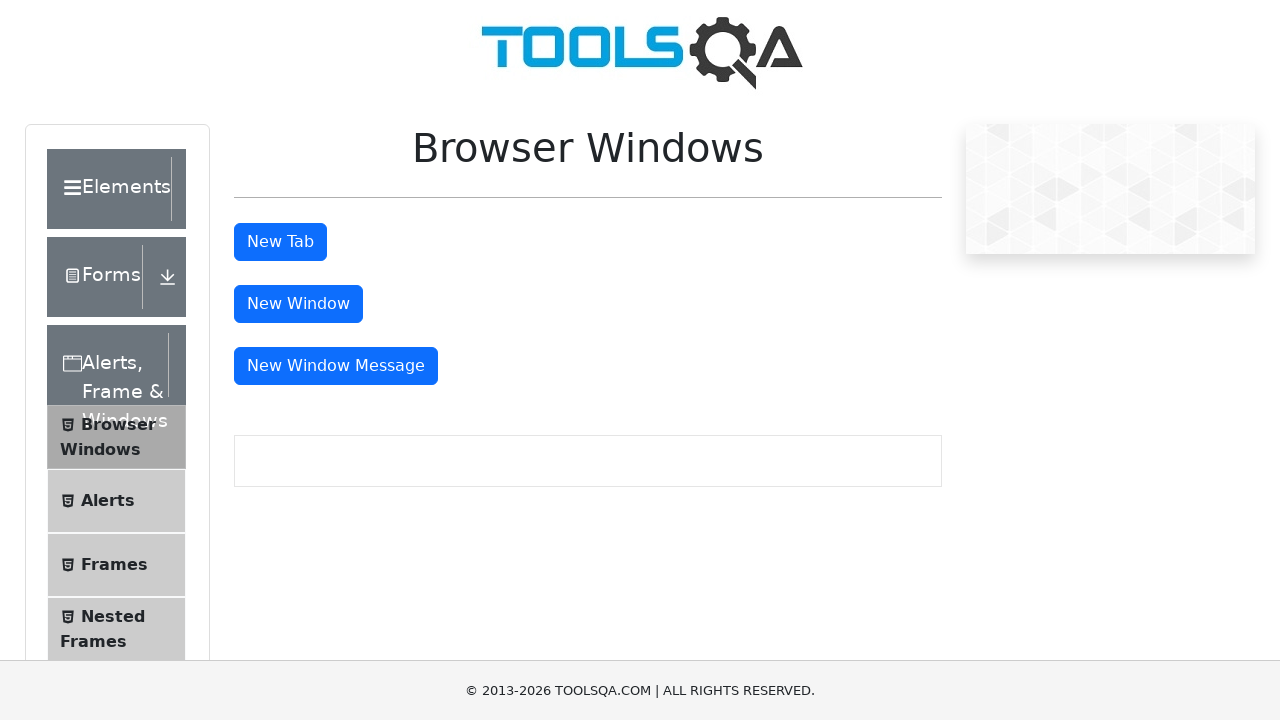

Stored original parent page reference
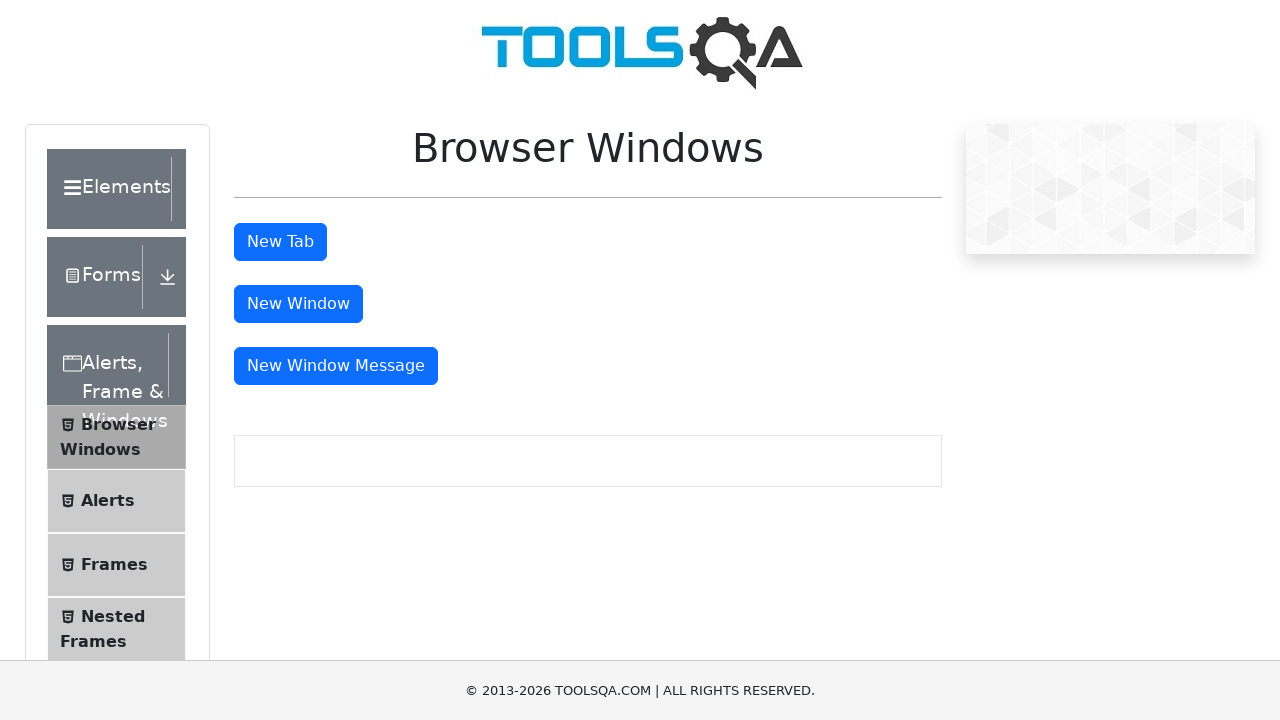

Clicked 'New Tab' button to open new tab at (280, 242) on #tabButton
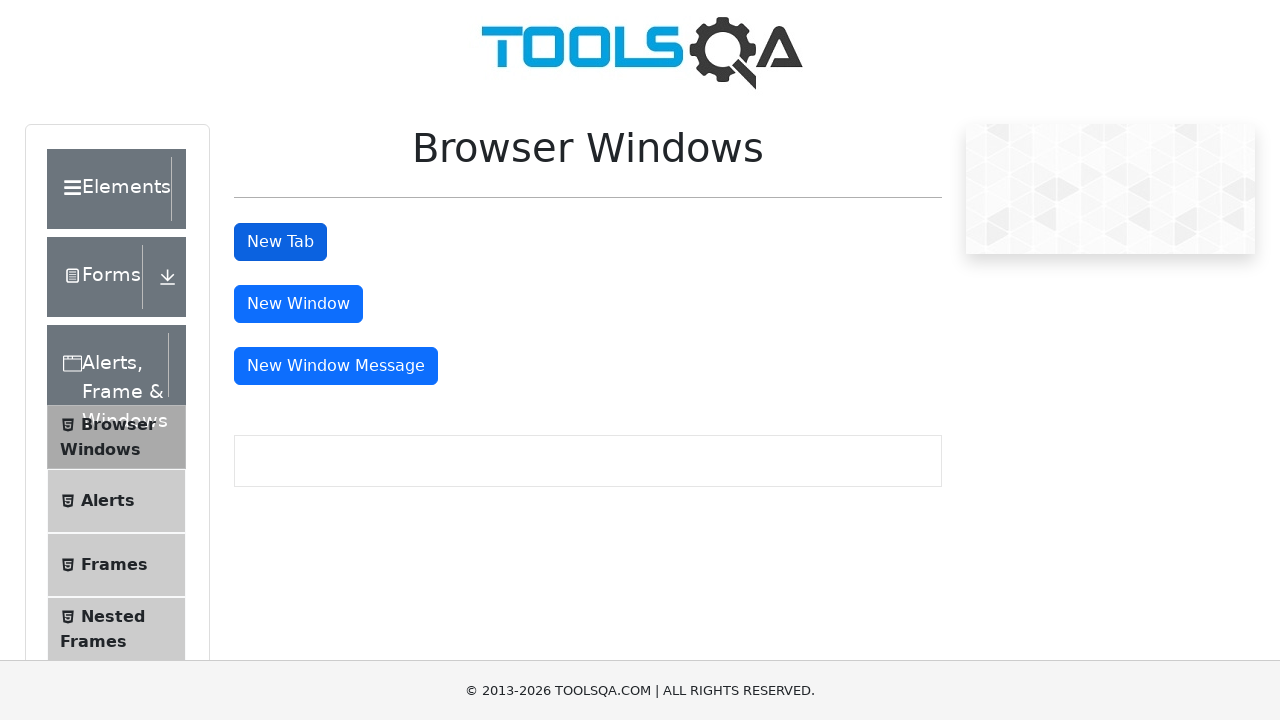

Clicked 'New Window' button to open new window at (298, 304) on #windowButton
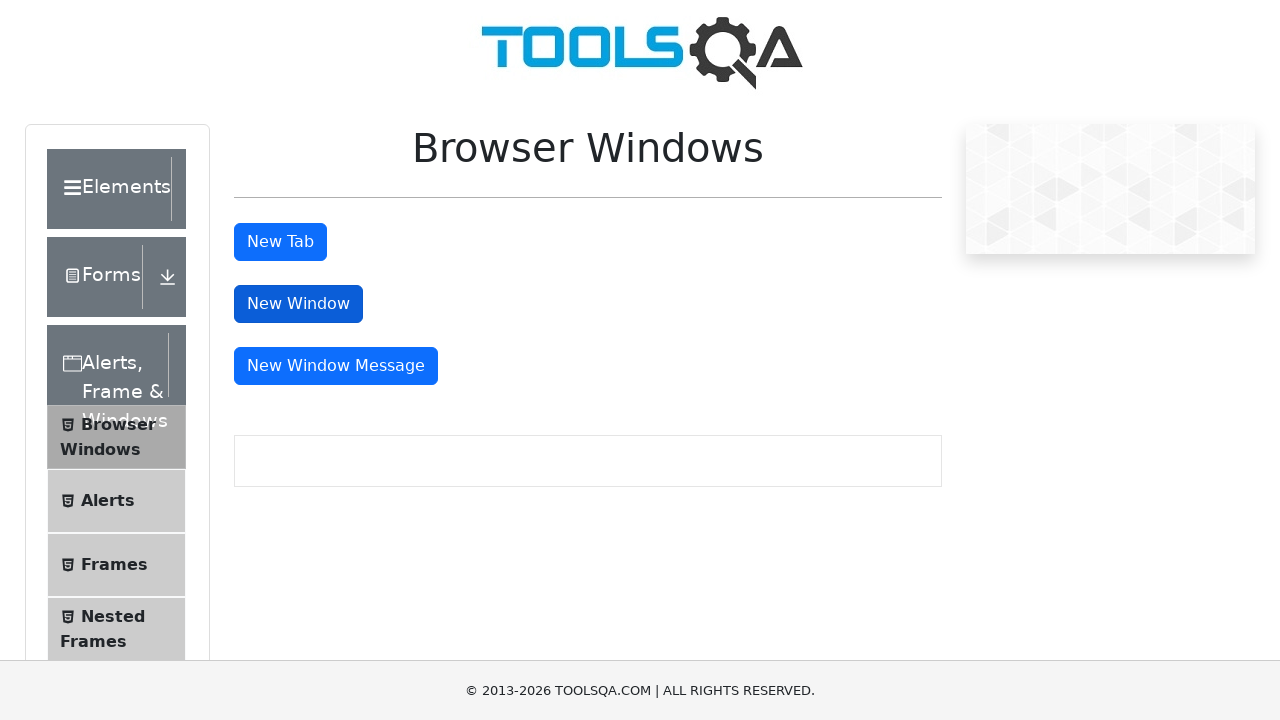

Waited for new pages to open (1000ms timeout)
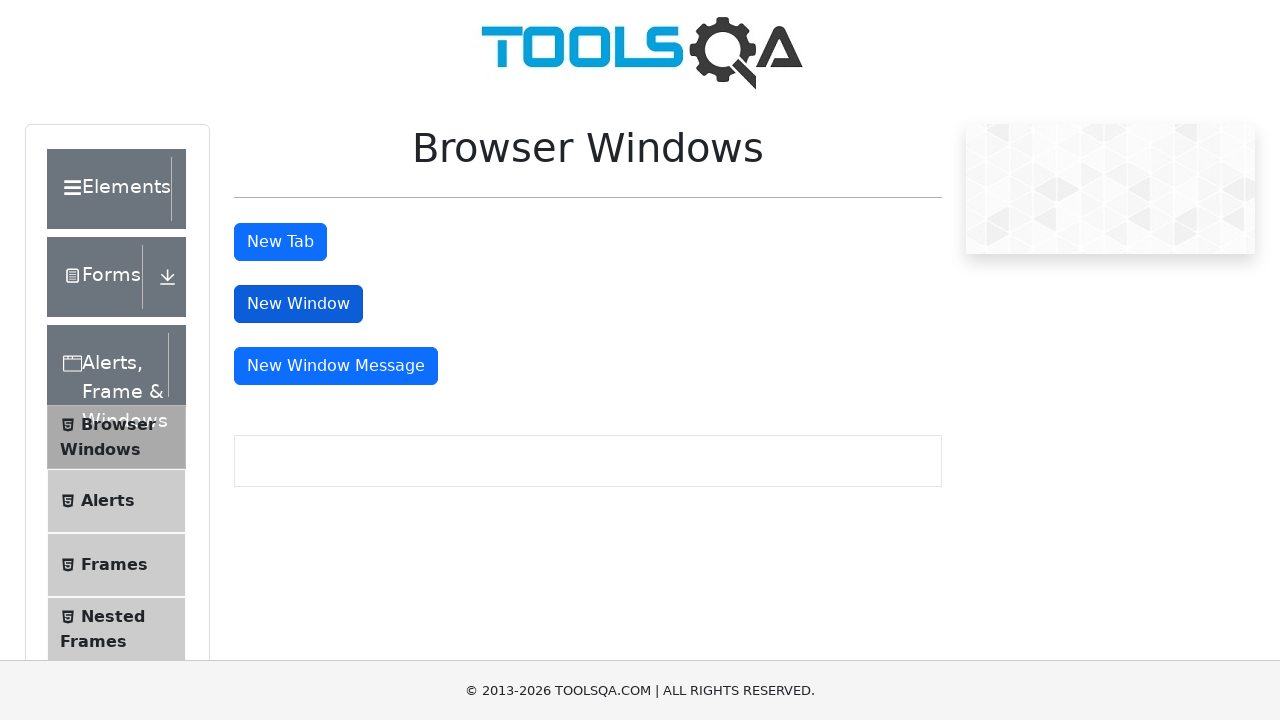

Retrieved all pages from browser context
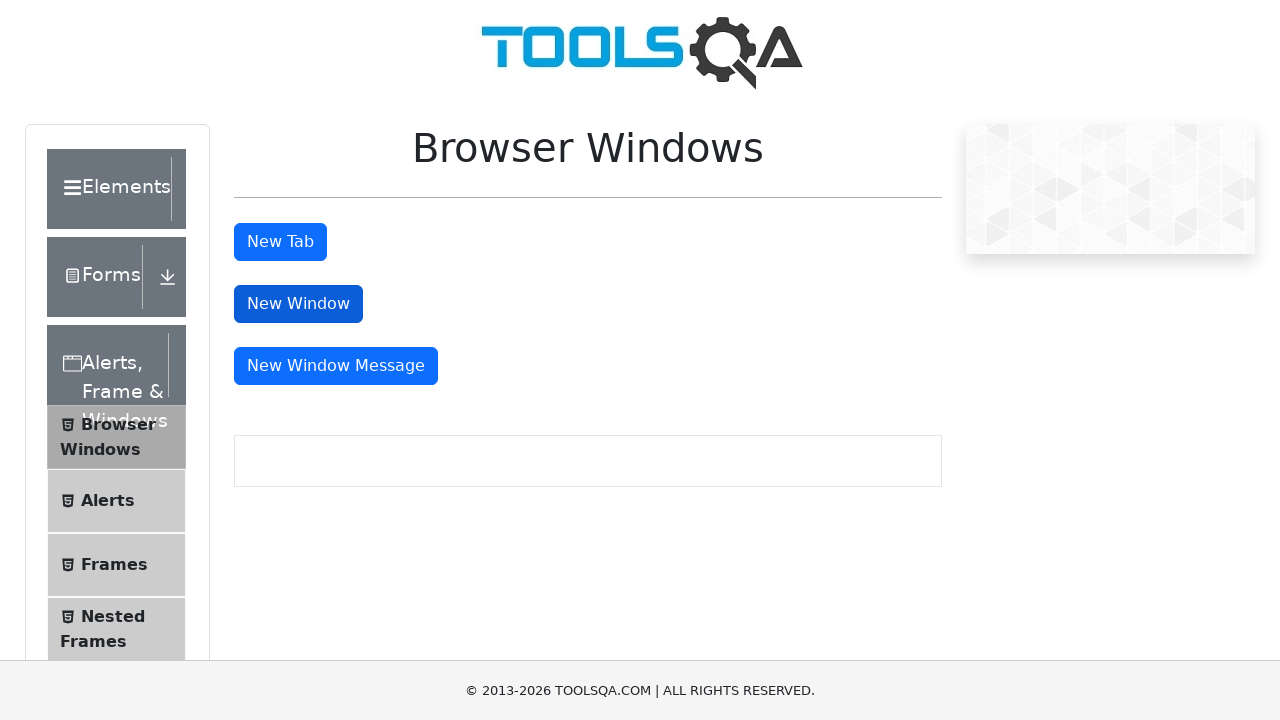

Switched to child page (brought to front)
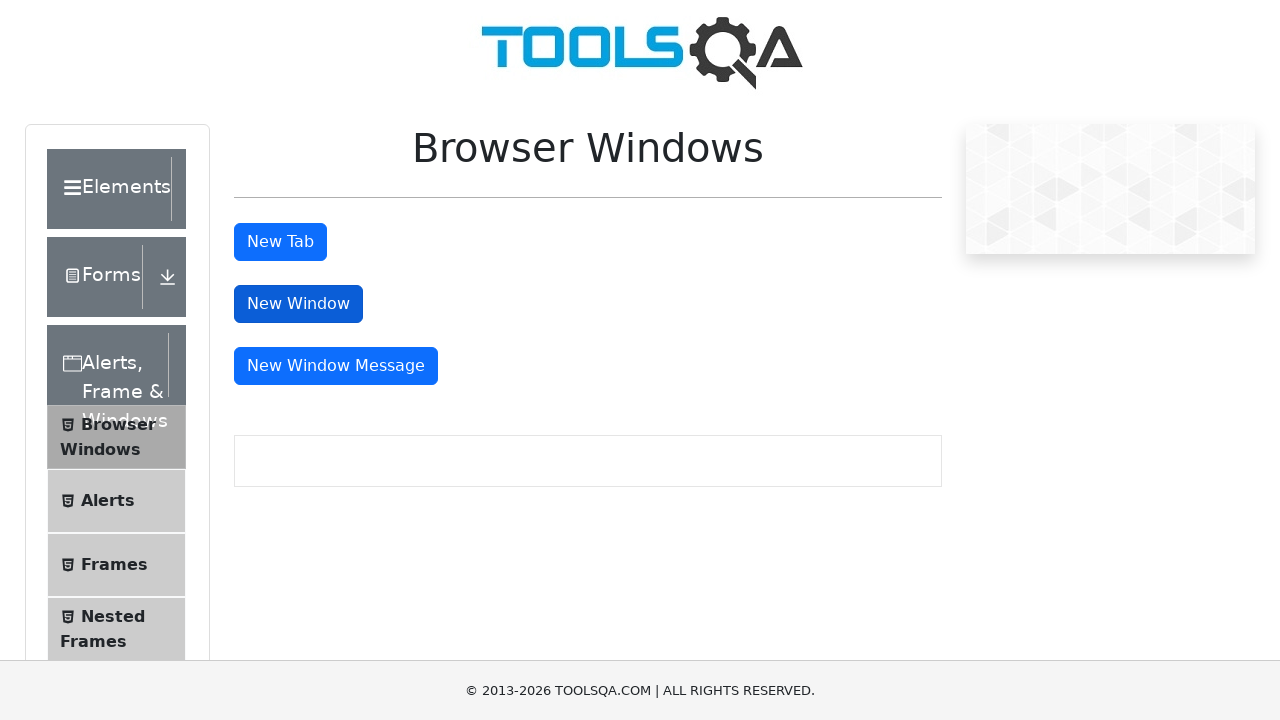

Waited for sample heading element to load in child page
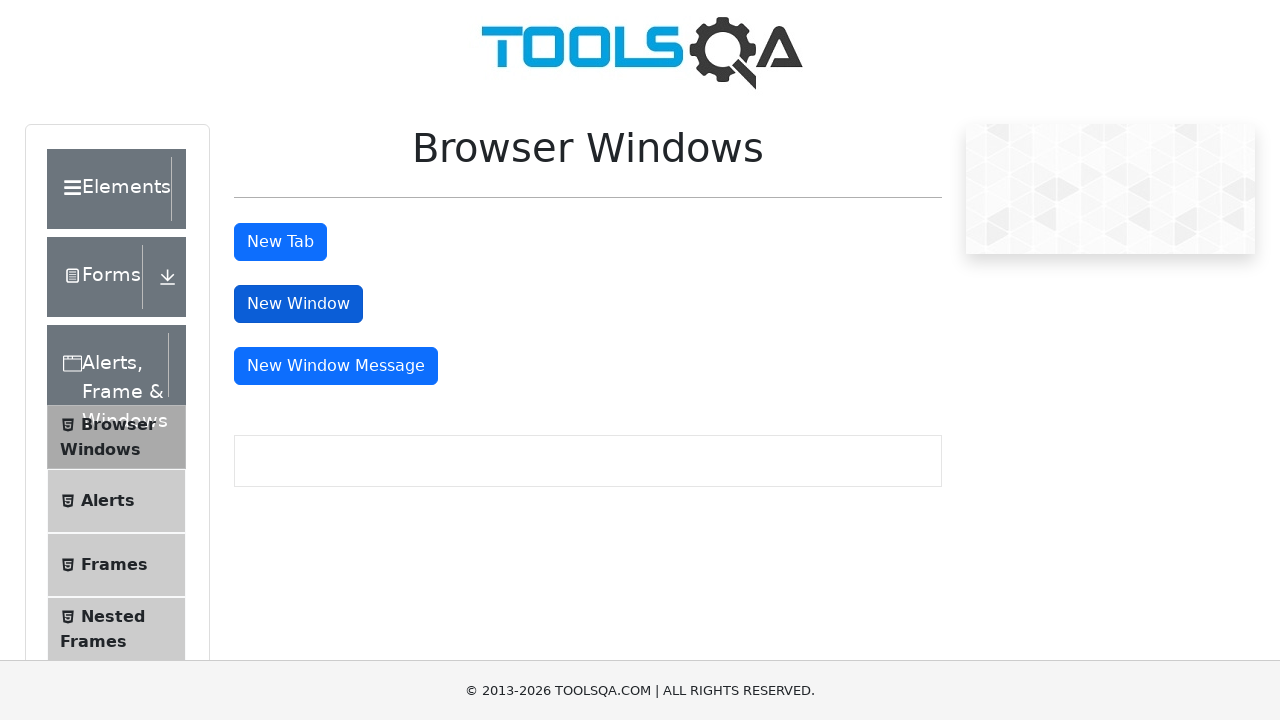

Located sample heading element in child page
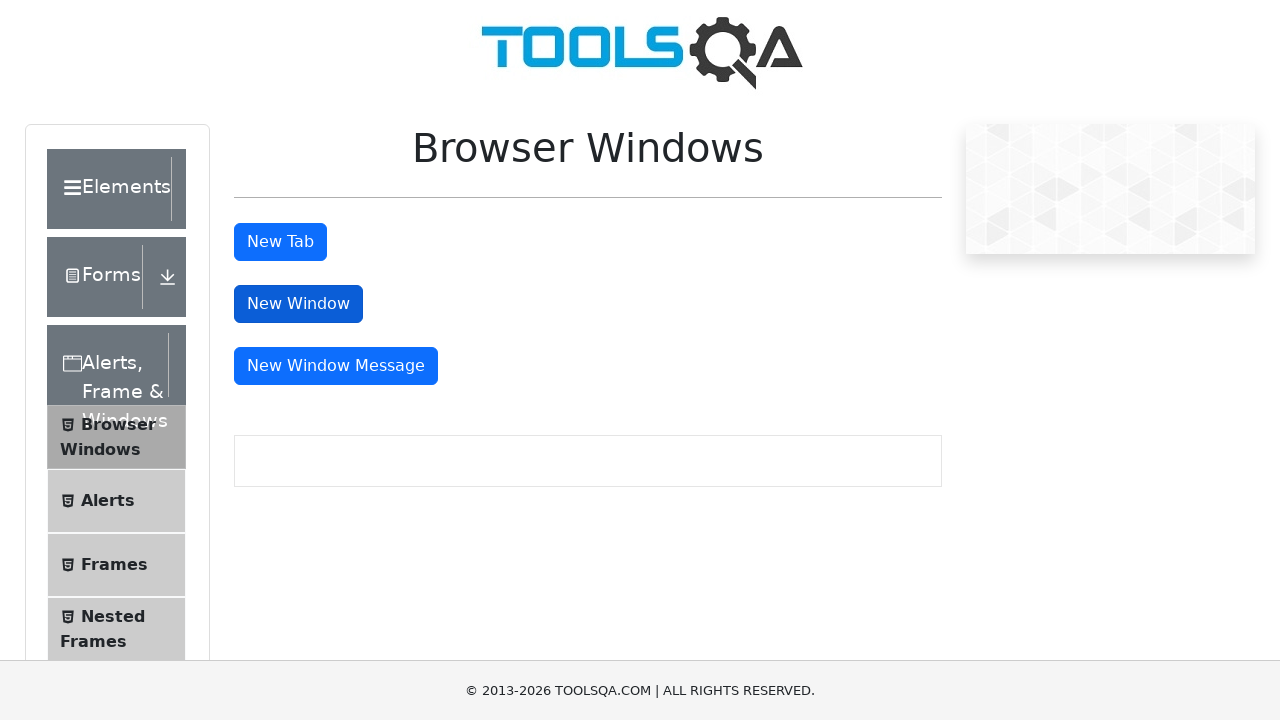

Verified sample heading text is present in child page
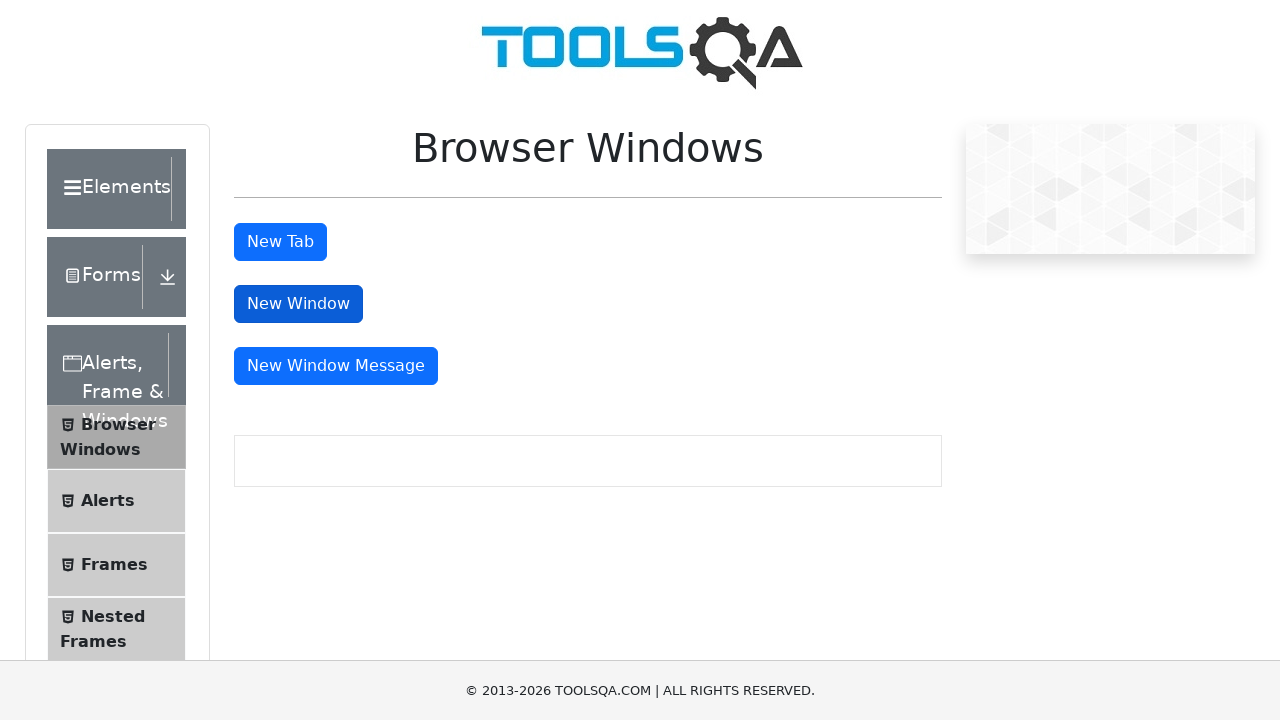

Switched to child page (brought to front)
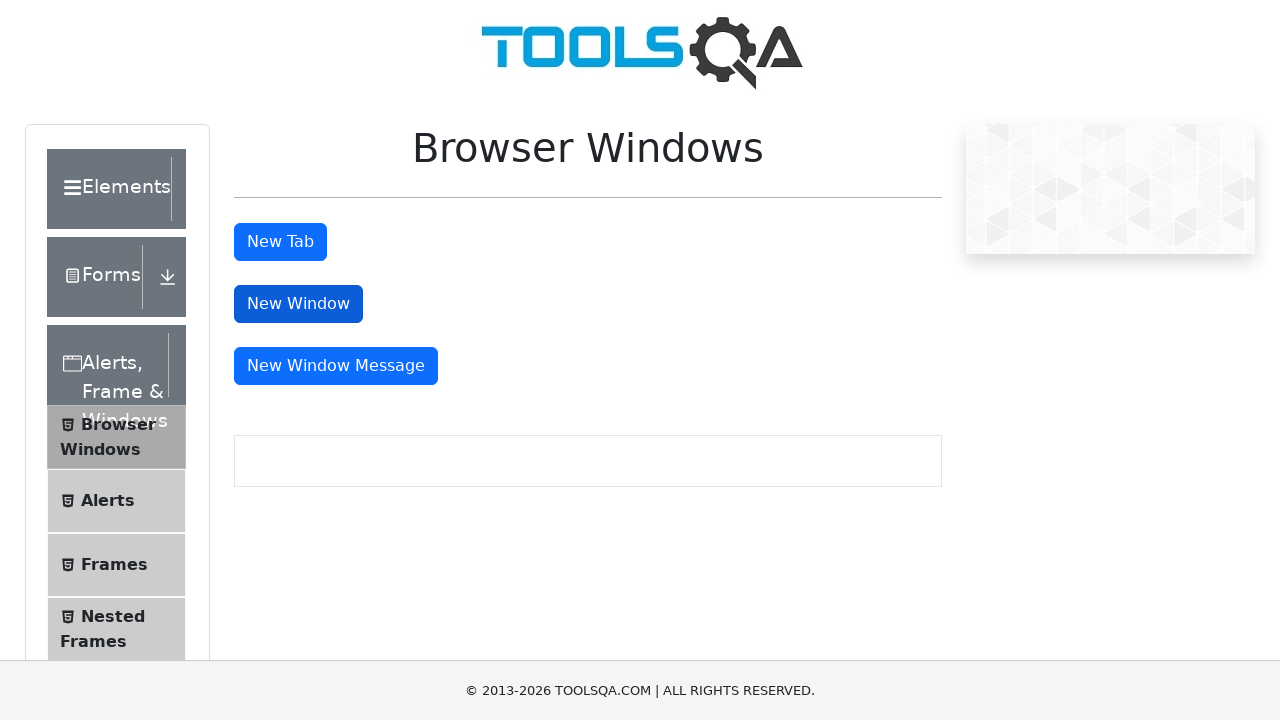

Waited for sample heading element to load in child page
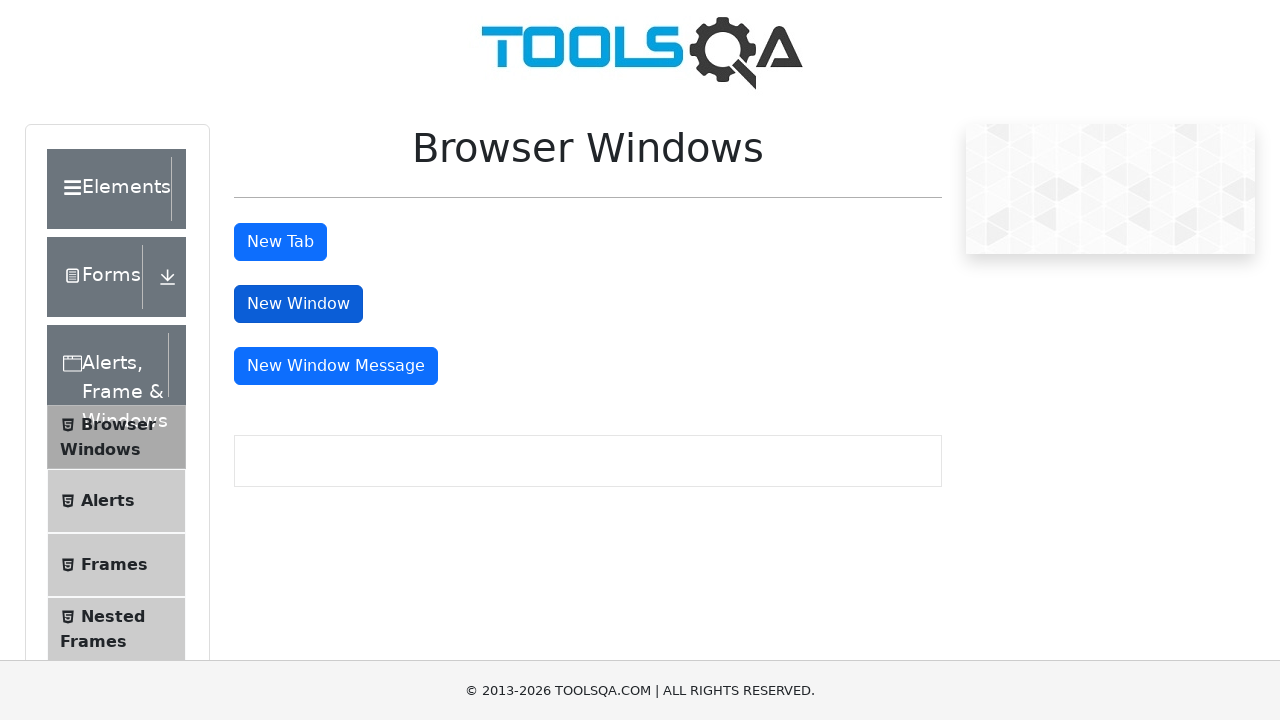

Located sample heading element in child page
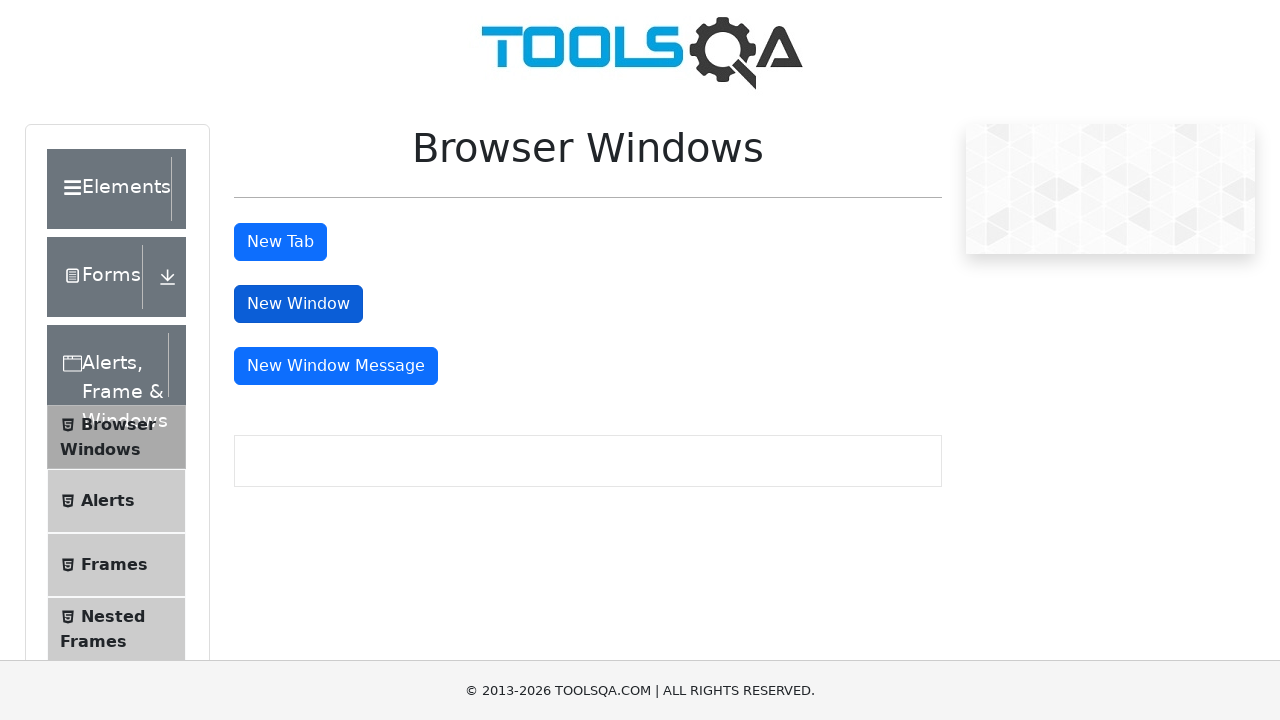

Verified sample heading text is present in child page
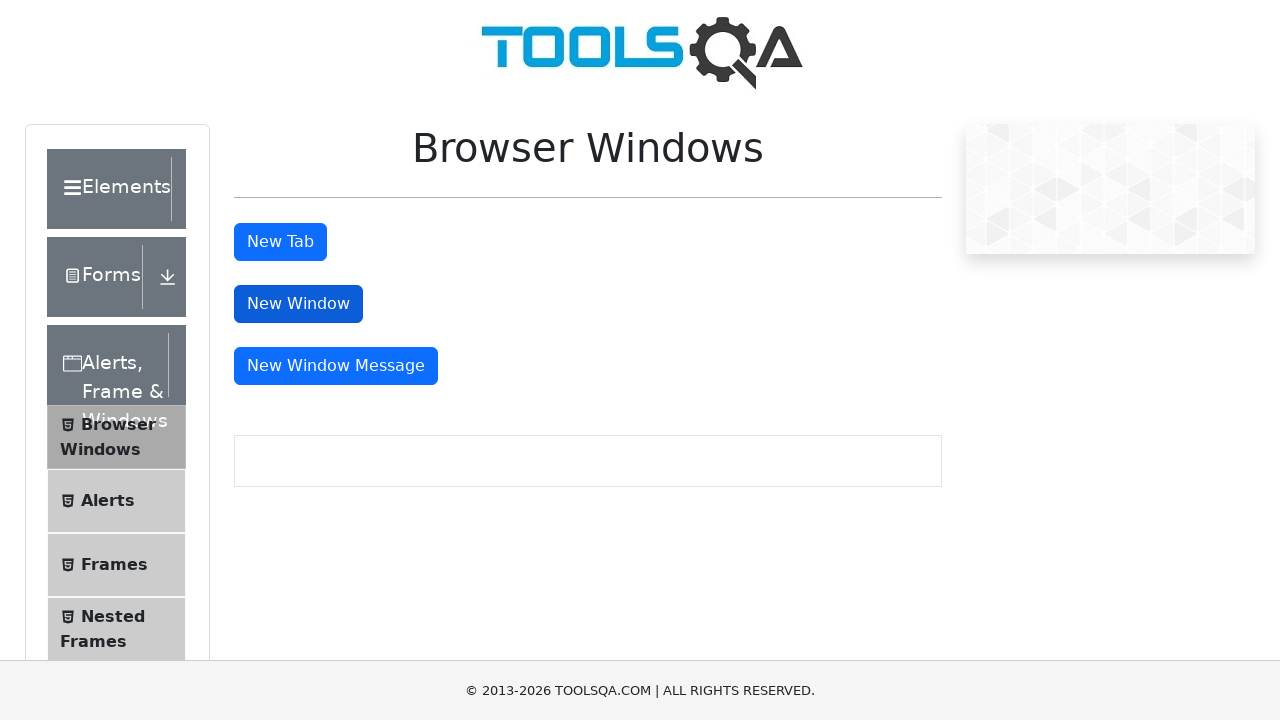

Switched back to parent page (brought to front)
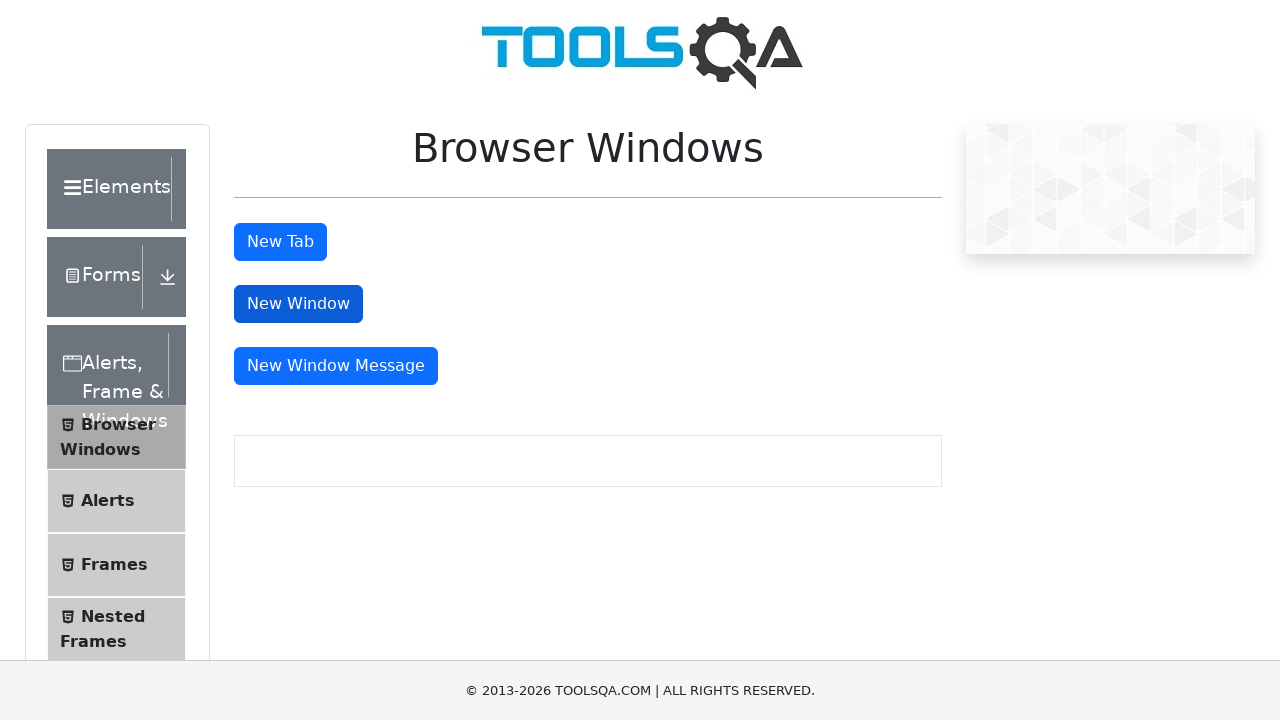

Verified return to parent page by confirming 'Browser Windows' header is visible
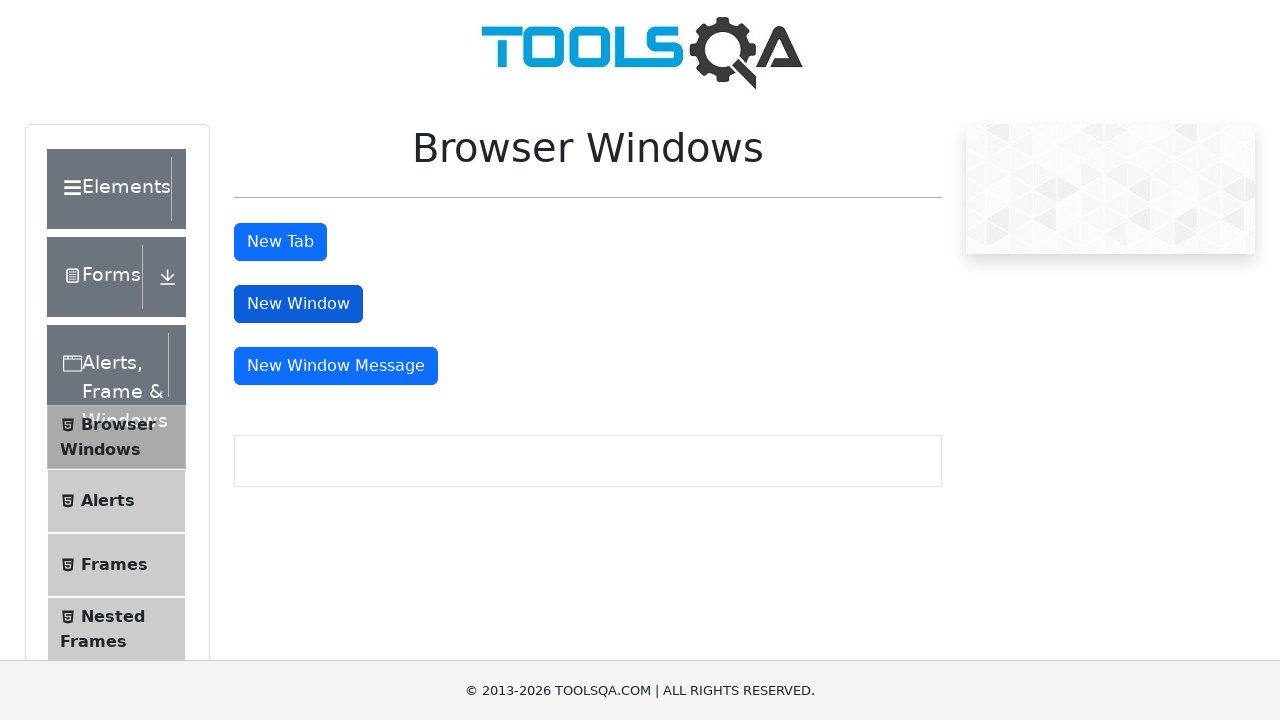

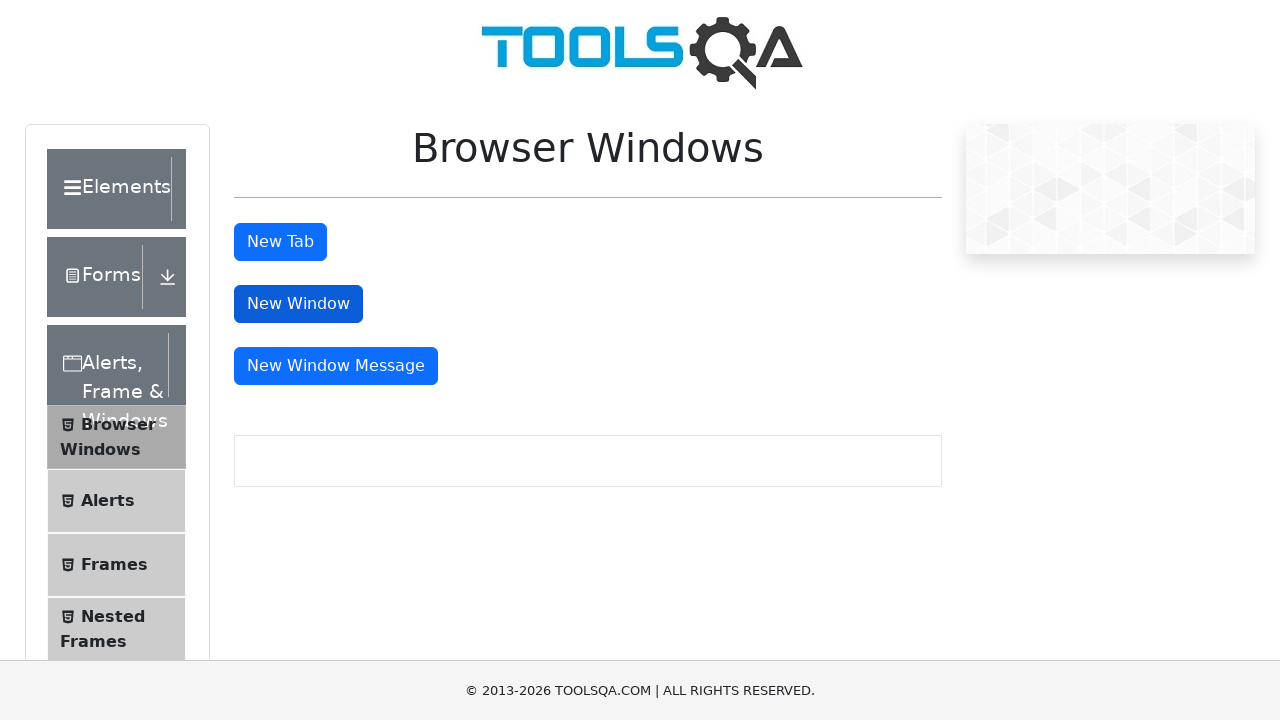